Navigates to Rahul Shetty Academy homepage and verifies the page loads by checking the title and URL are accessible.

Starting URL: https://rahulshettyacademy.com/

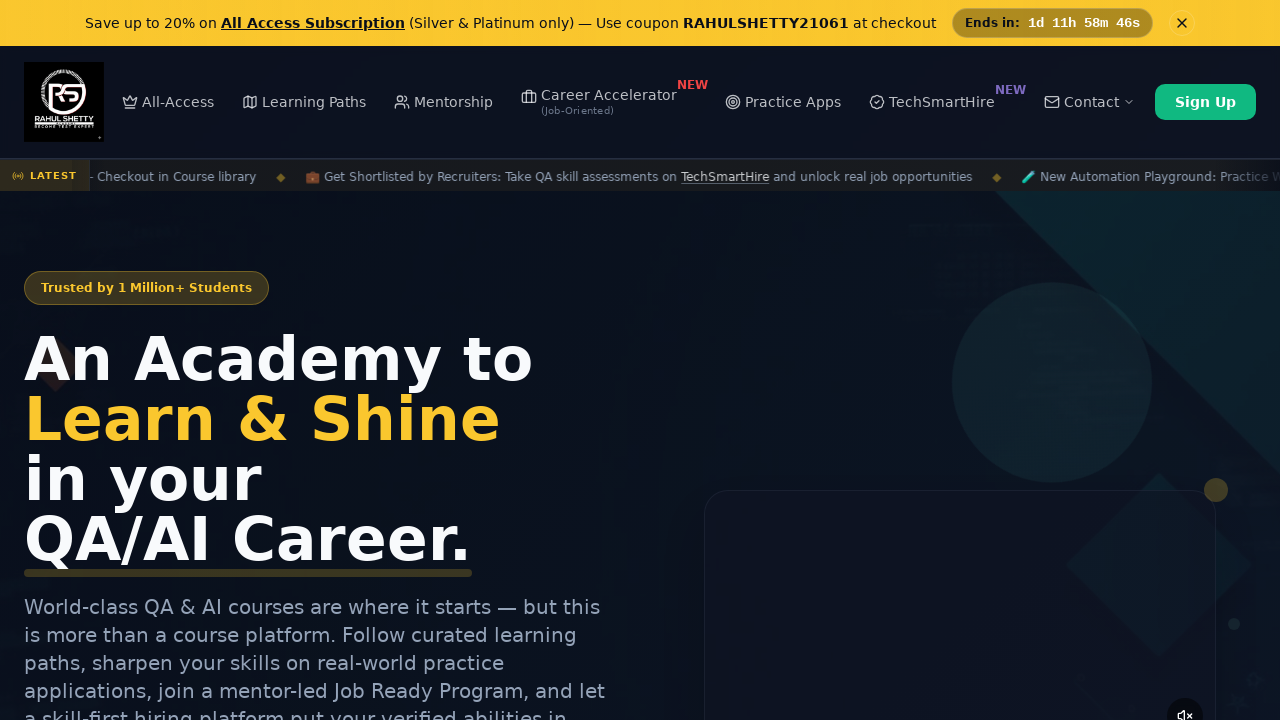

Waited for page to load - DOM content loaded
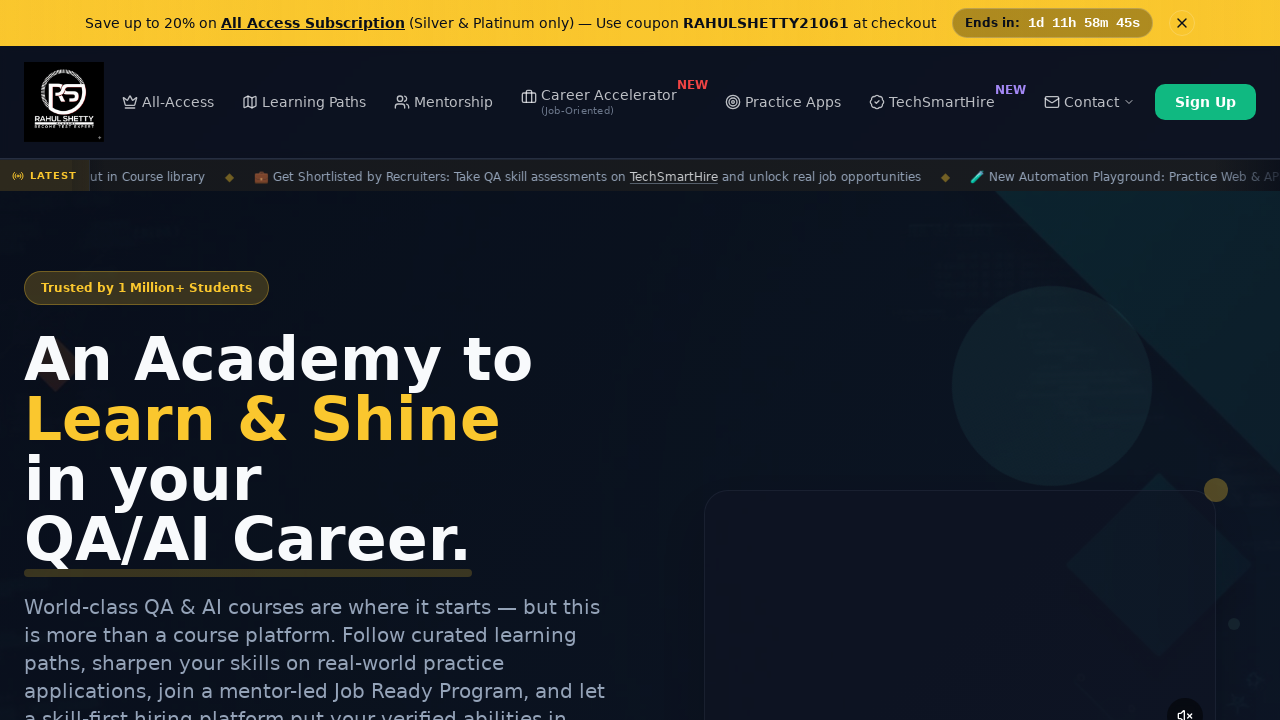

Retrieved page title: 'Rahul Shetty Academy | QA Automation, Playwright, AI Testing & Online Training'
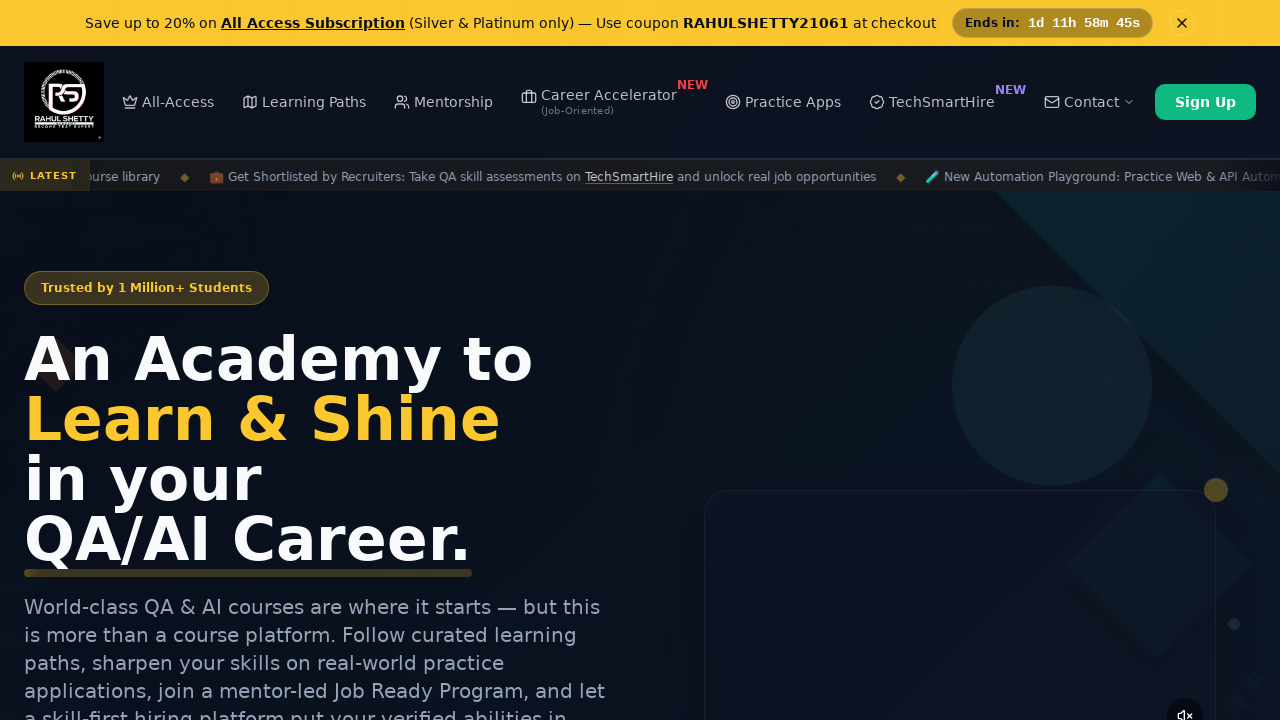

Retrieved current URL: 'https://rahulshettyacademy.com/'
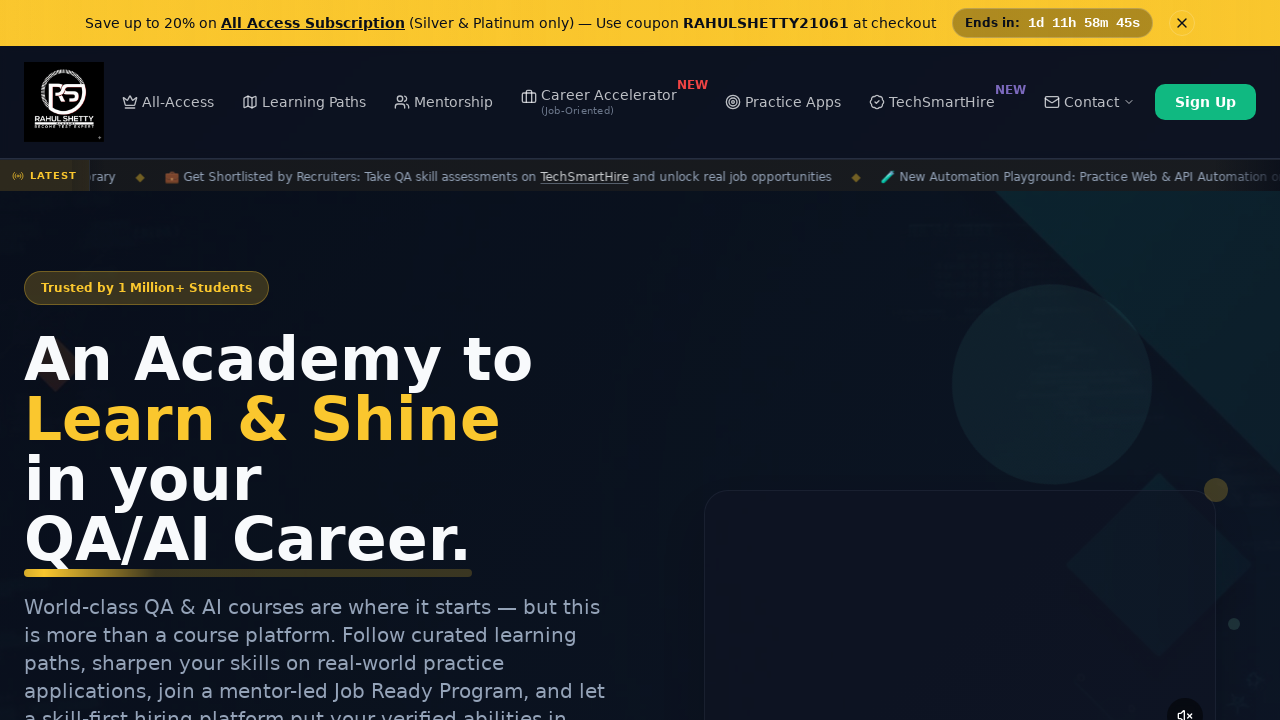

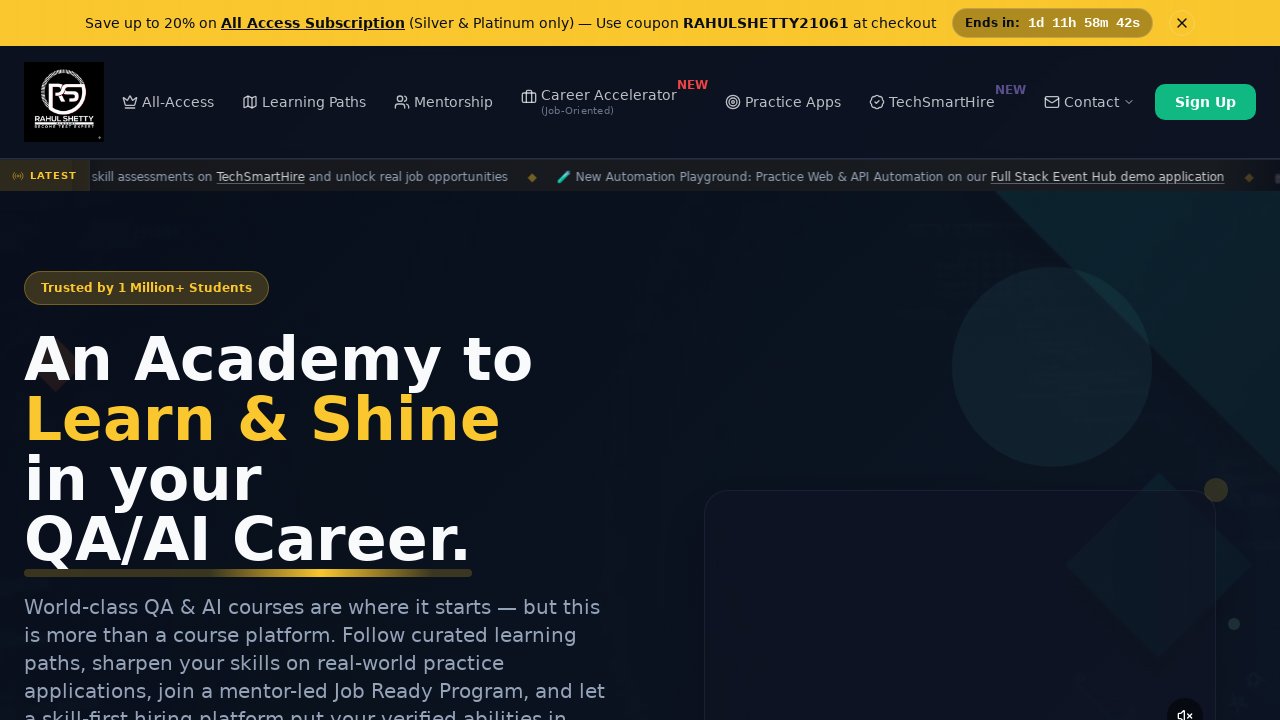